Tests dropdown selection functionality by reading two numbers from the page, calculating their sum, and selecting the correct answer from a dropdown menu before submitting.

Starting URL: http://suninjuly.github.io/selects2.html

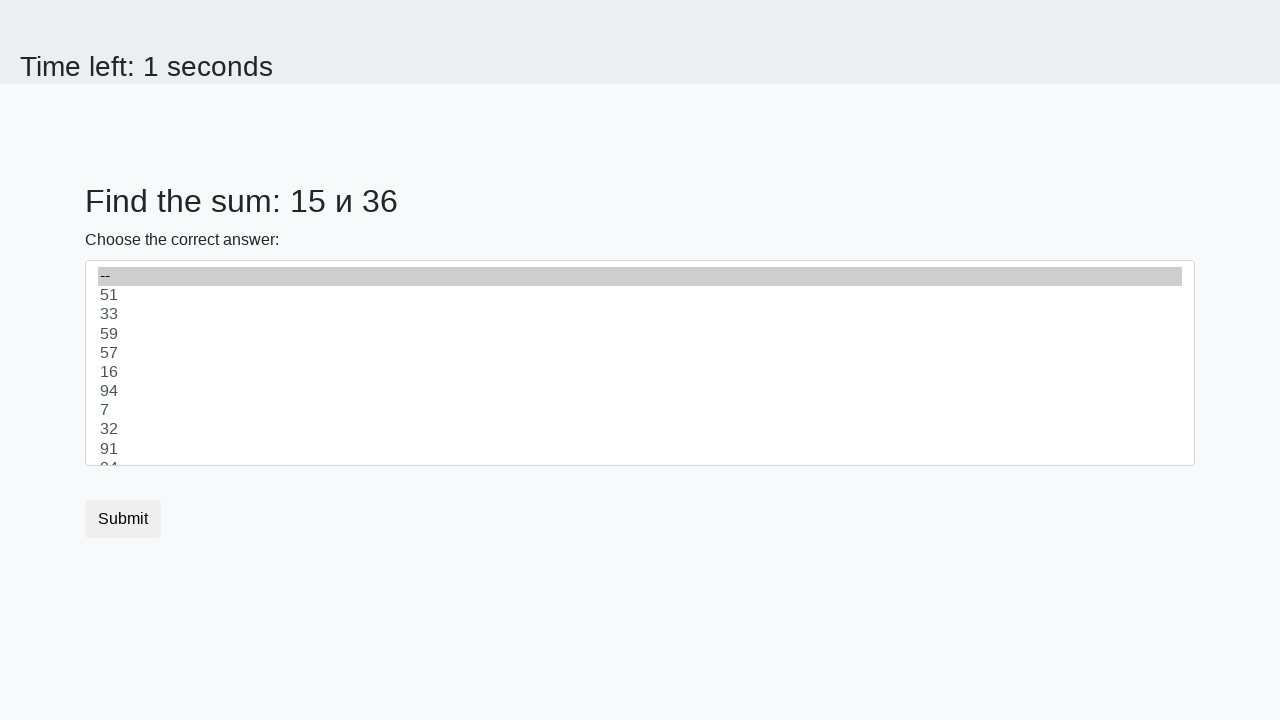

Retrieved first number from #num1 element
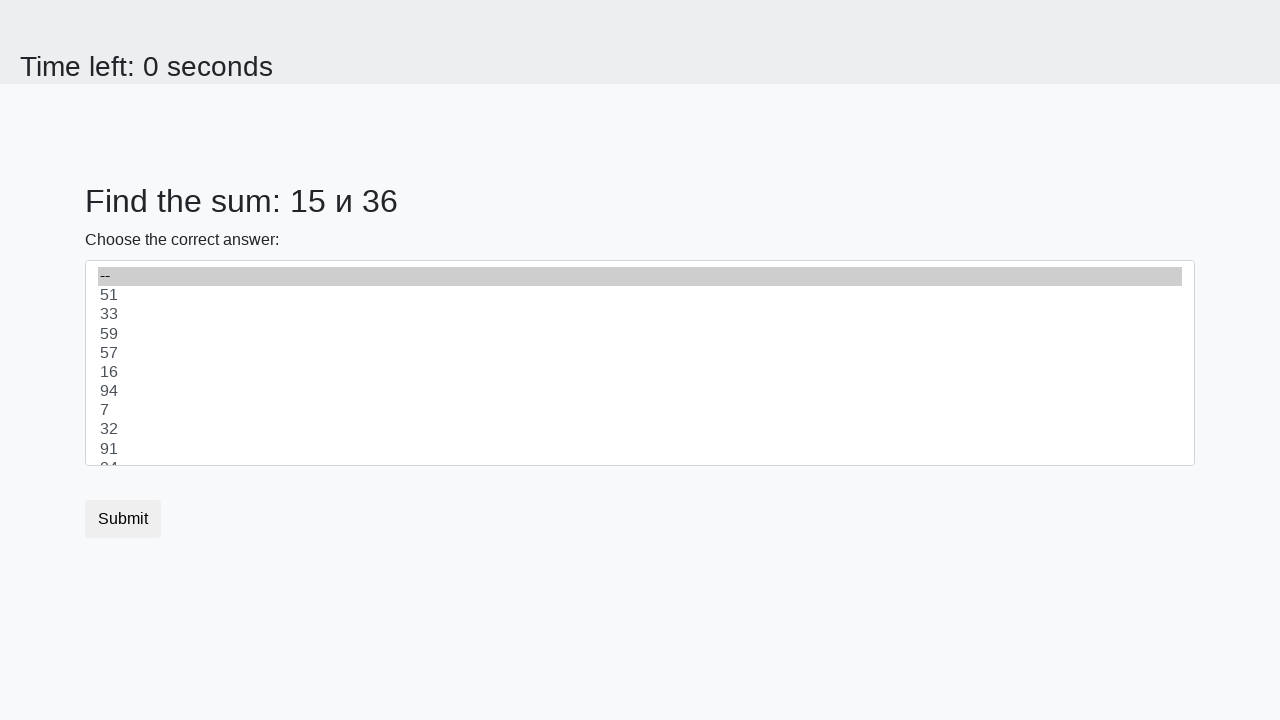

Retrieved second number from #num2 element
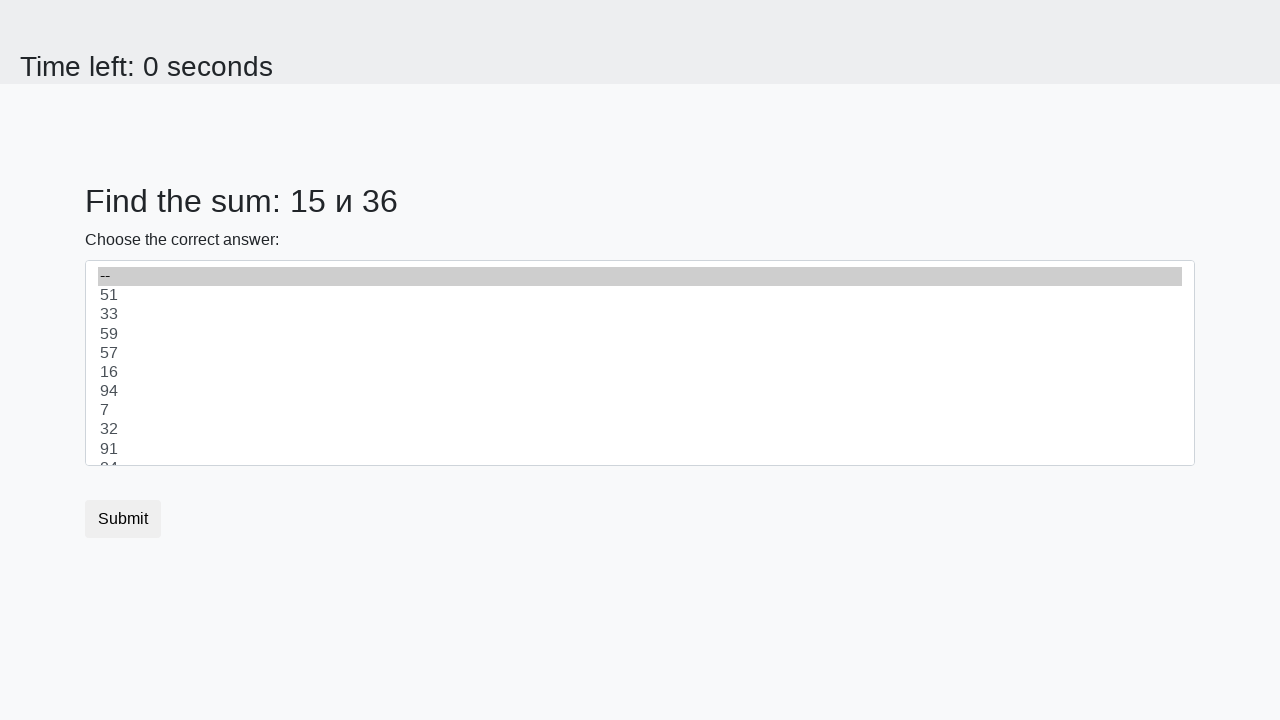

Calculated sum: 15 + 36 = 51
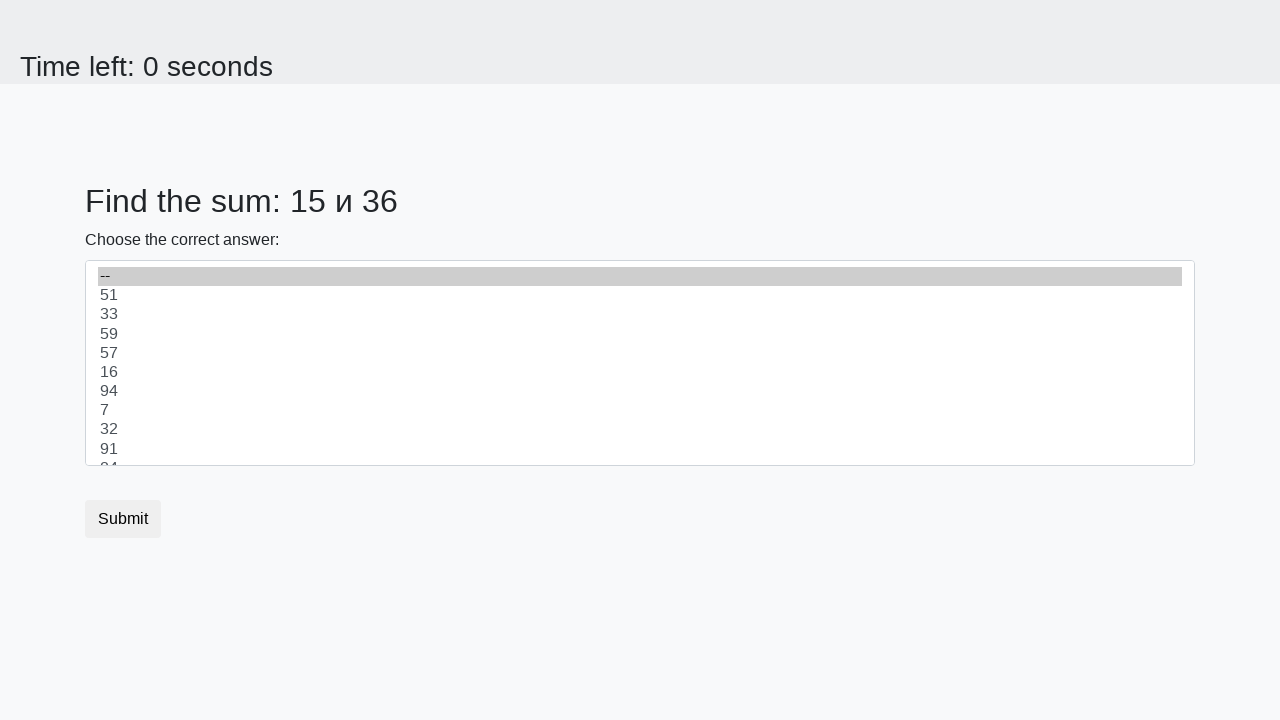

Selected '51' from dropdown menu on #dropdown
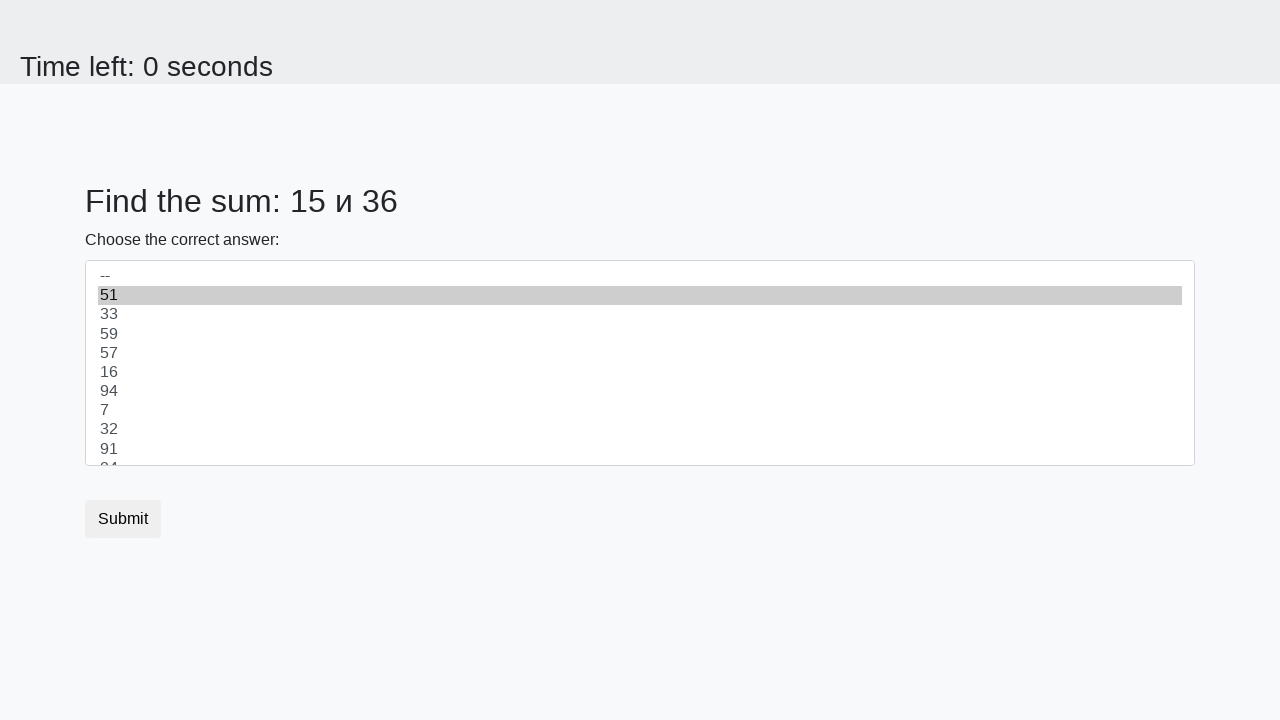

Clicked submit button to complete the test at (123, 519) on button.btn
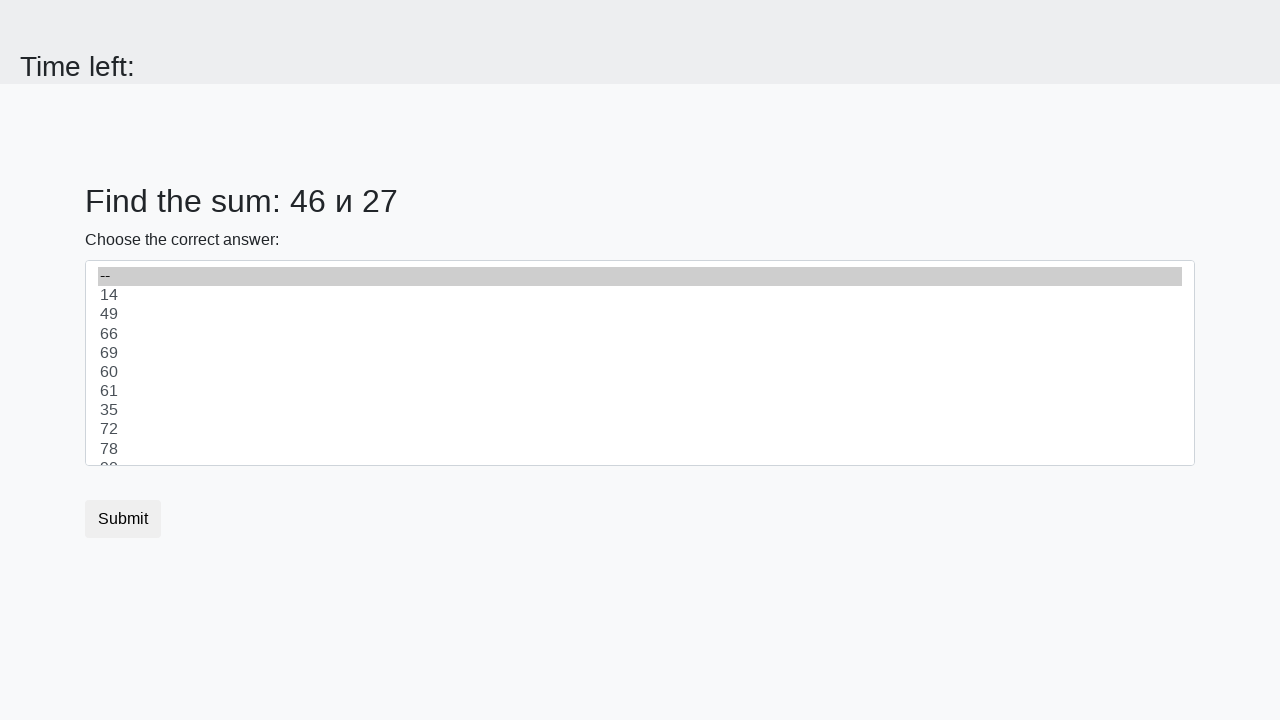

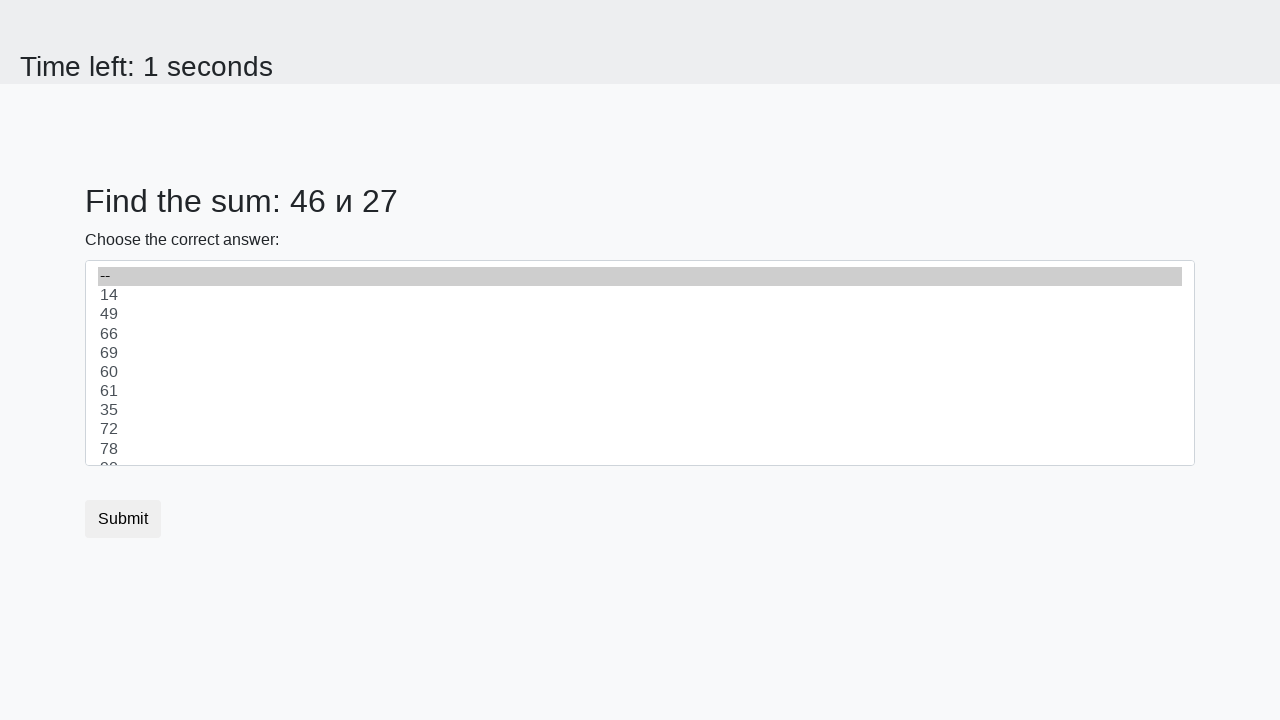